Tests table sorting on table2 using semantic class markup by clicking the dues column header and verifying ascending sort

Starting URL: http://the-internet.herokuapp.com/tables

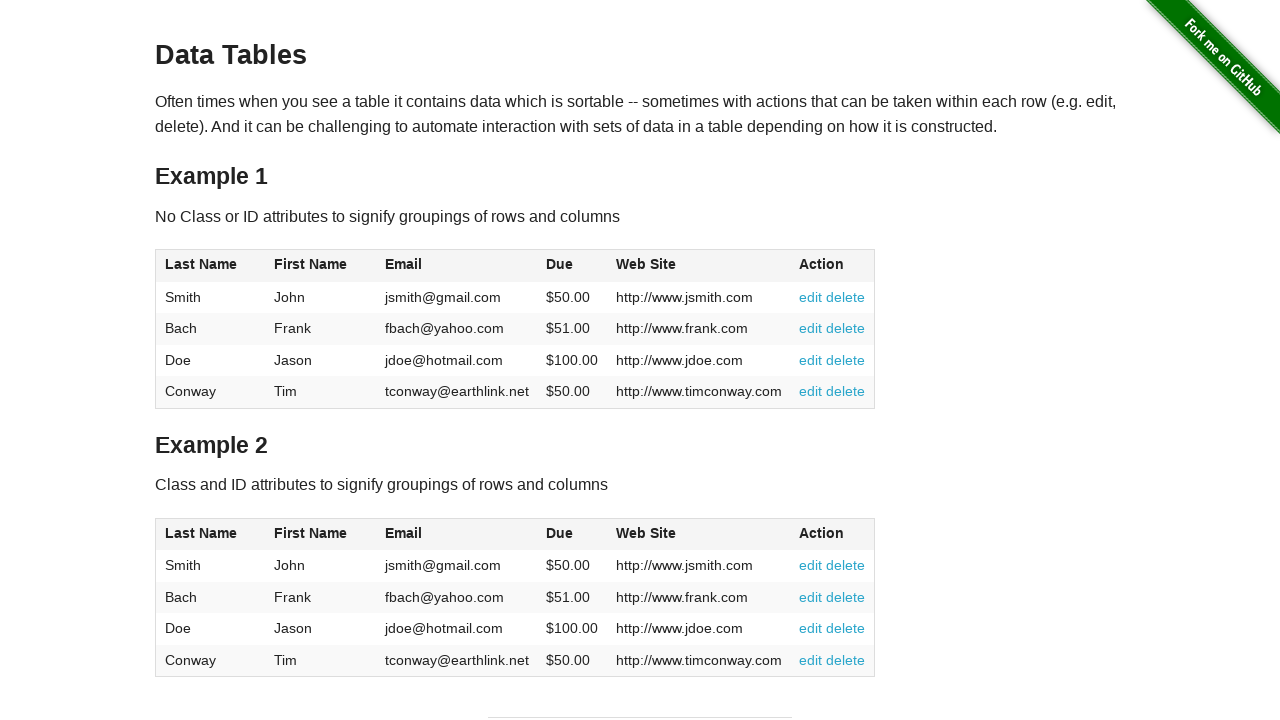

Clicked dues column header in table2 to sort at (560, 533) on #table2 thead .dues
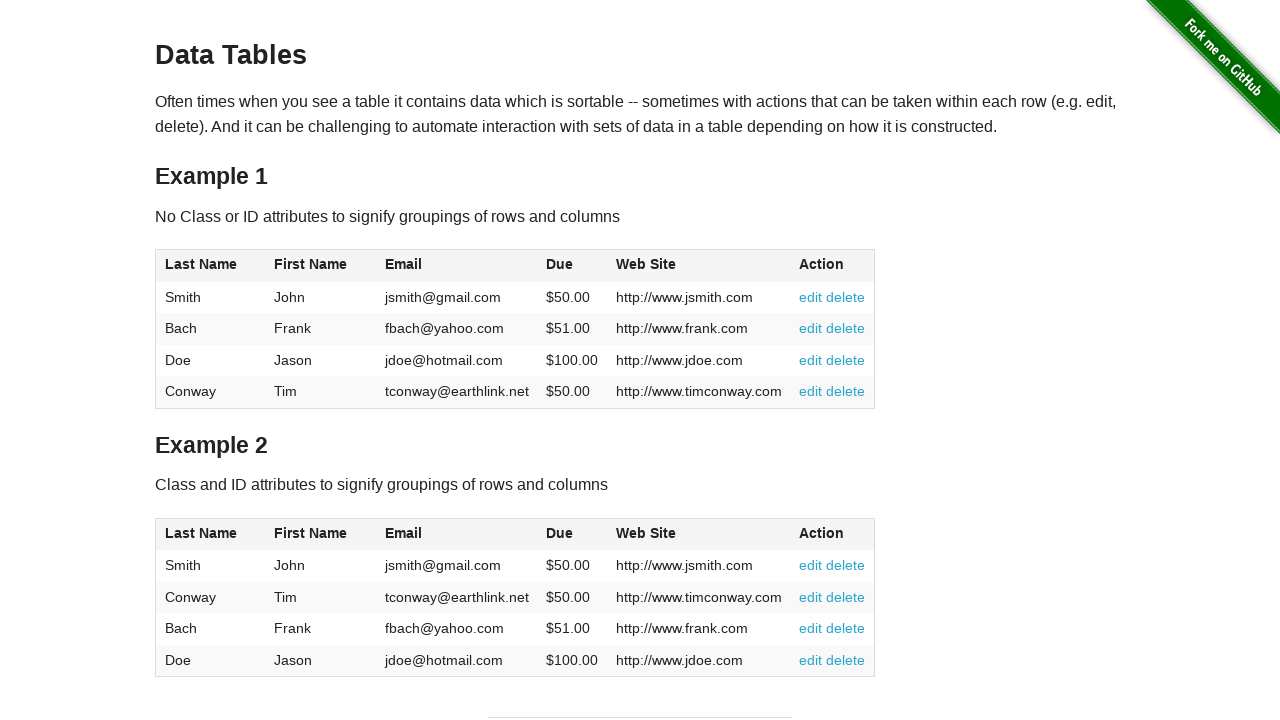

Verified dues cells are visible in table2 tbody after sort
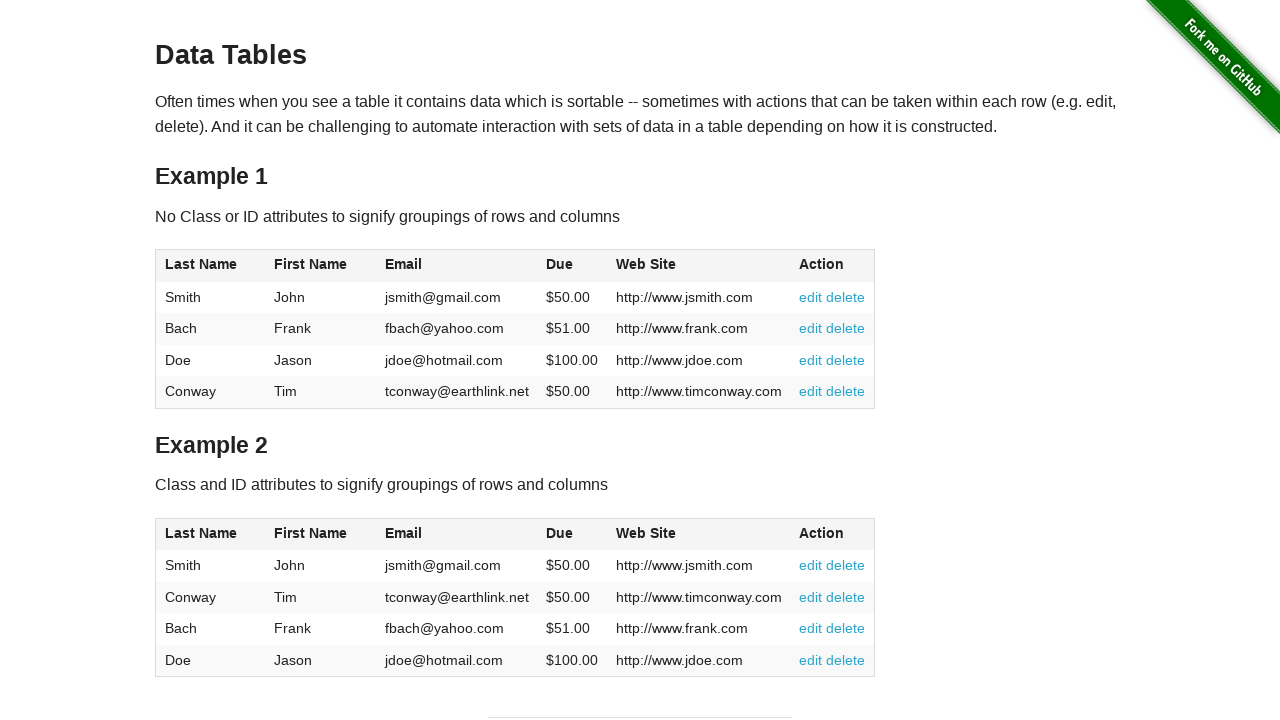

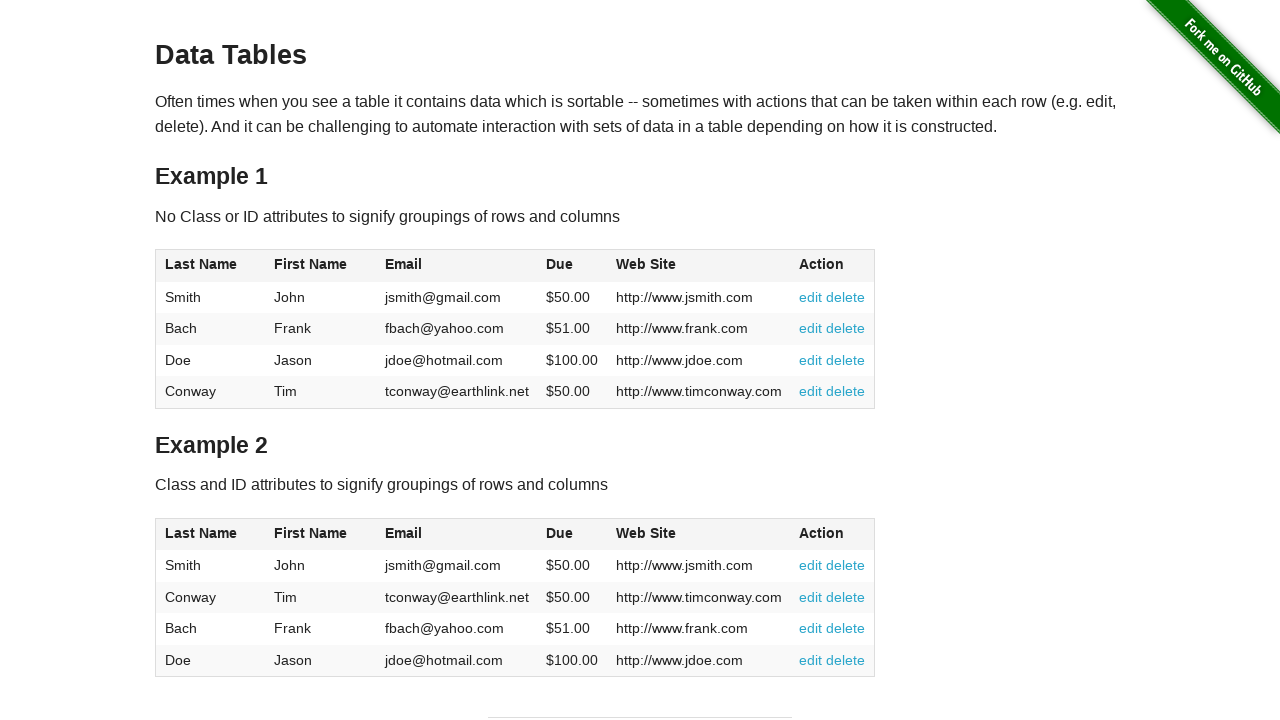